Tests checkbox functionality by ensuring both checkboxes are selected on a demo page

Starting URL: https://the-internet.herokuapp.com/checkboxes

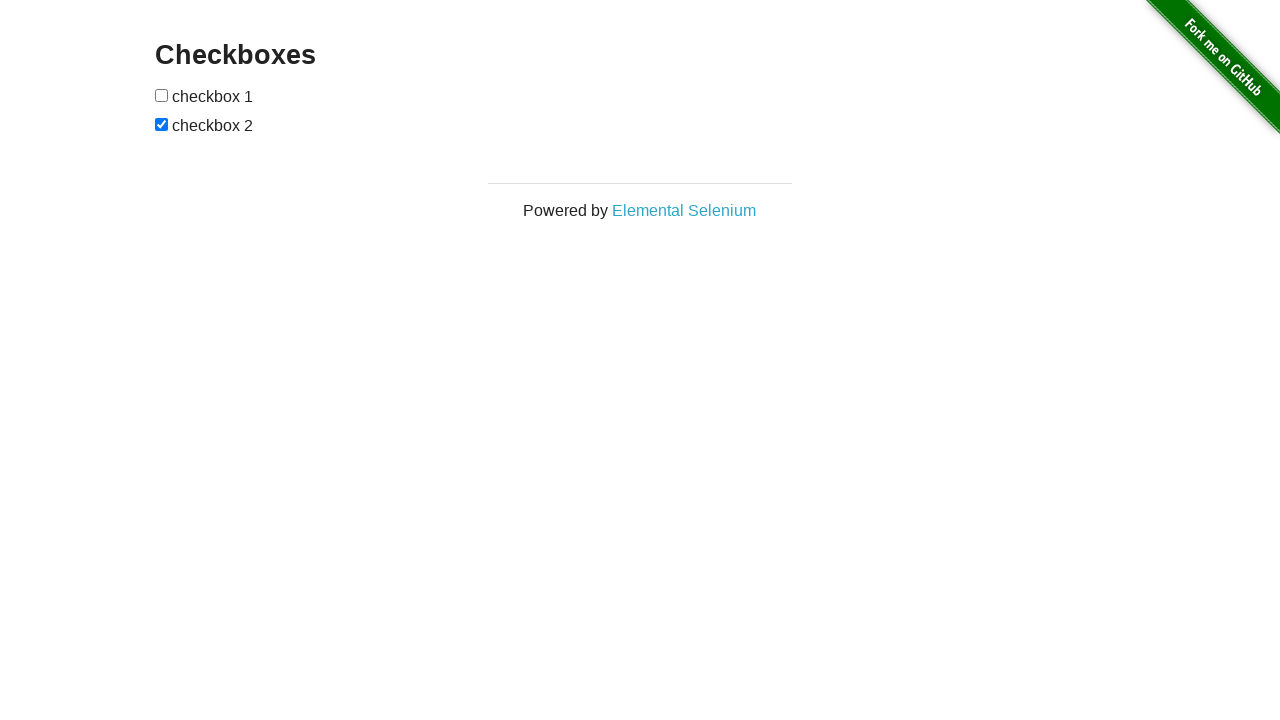

Navigated to checkbox demo page
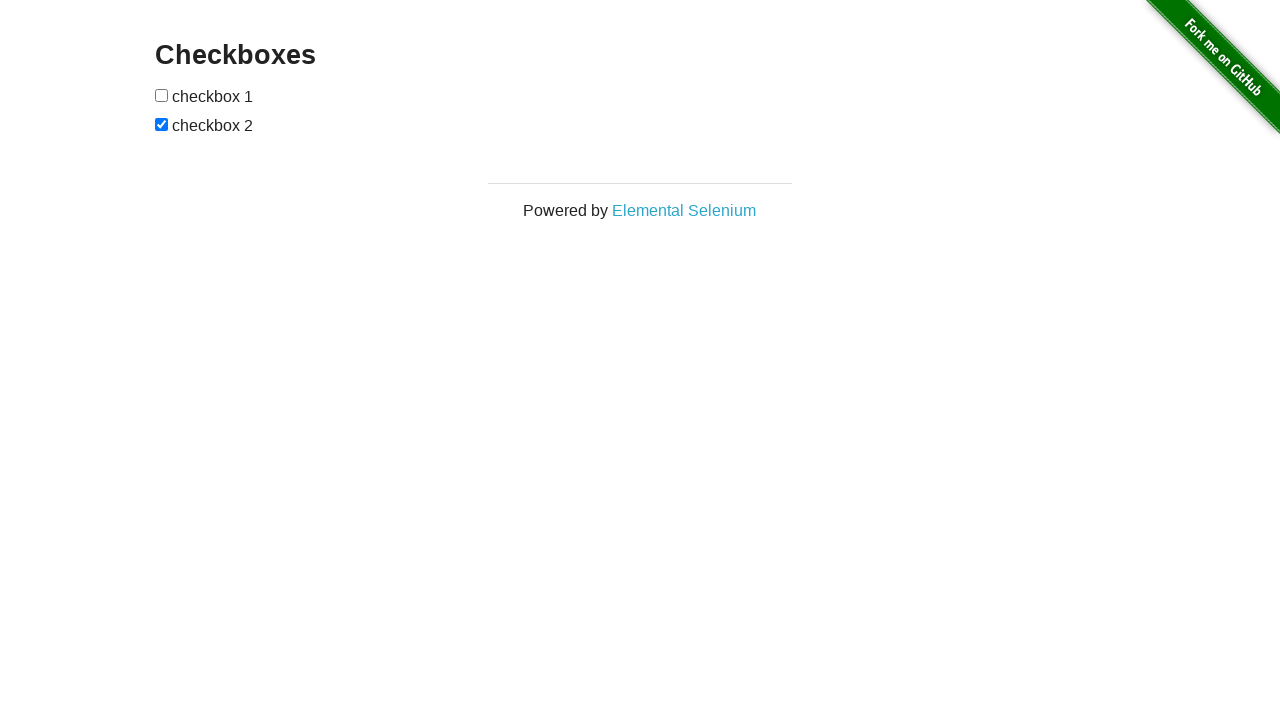

Located first checkbox element
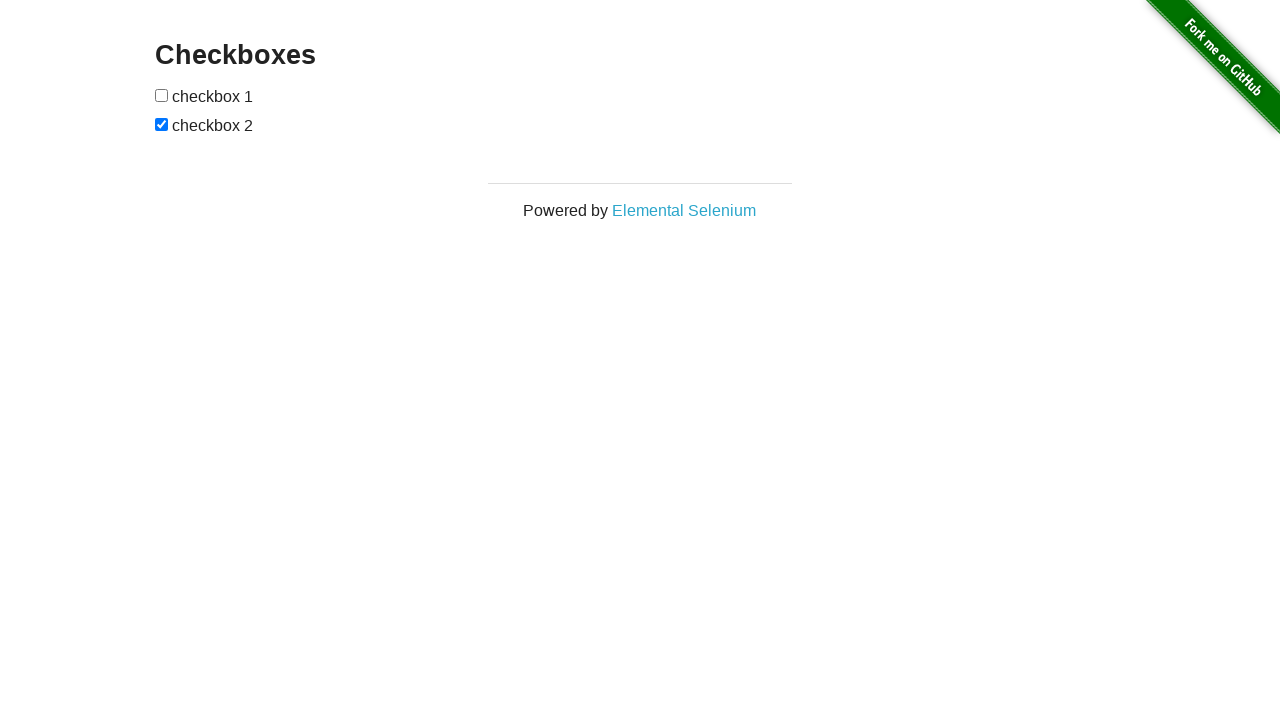

Checked first checkbox state
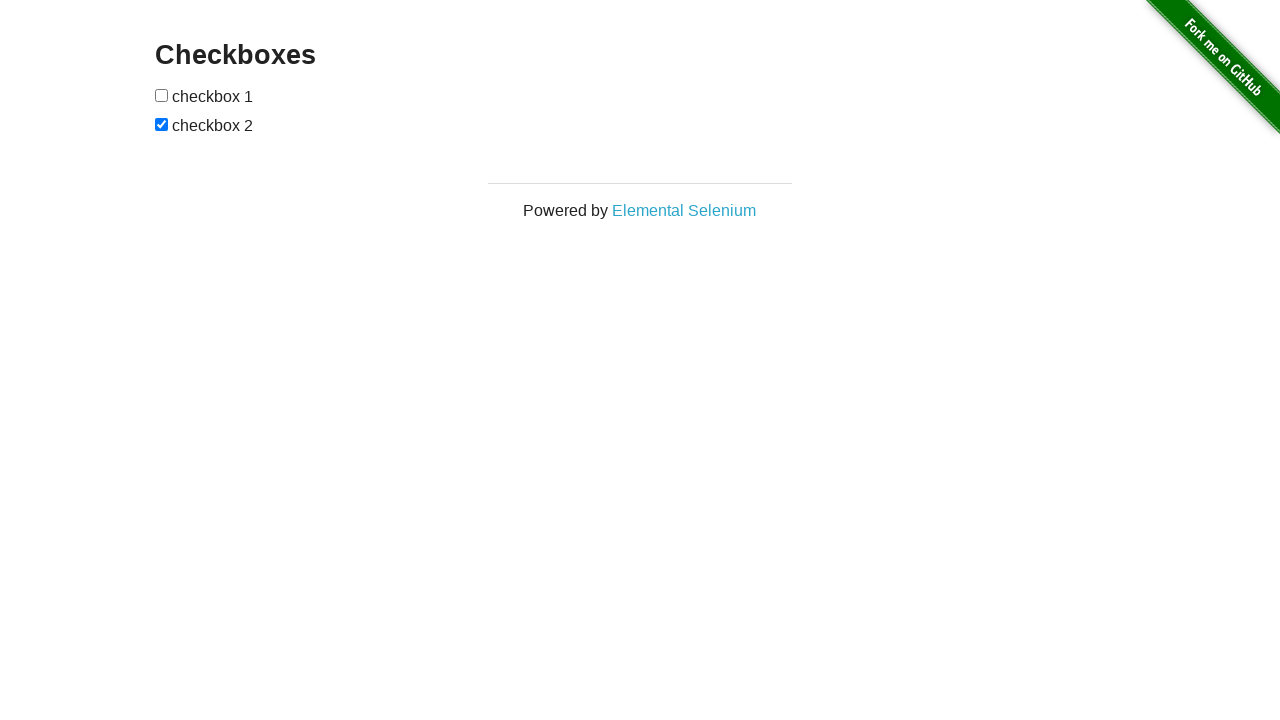

Clicked first checkbox to select it at (162, 95) on xpath=(//input[@type='checkbox'])[1]
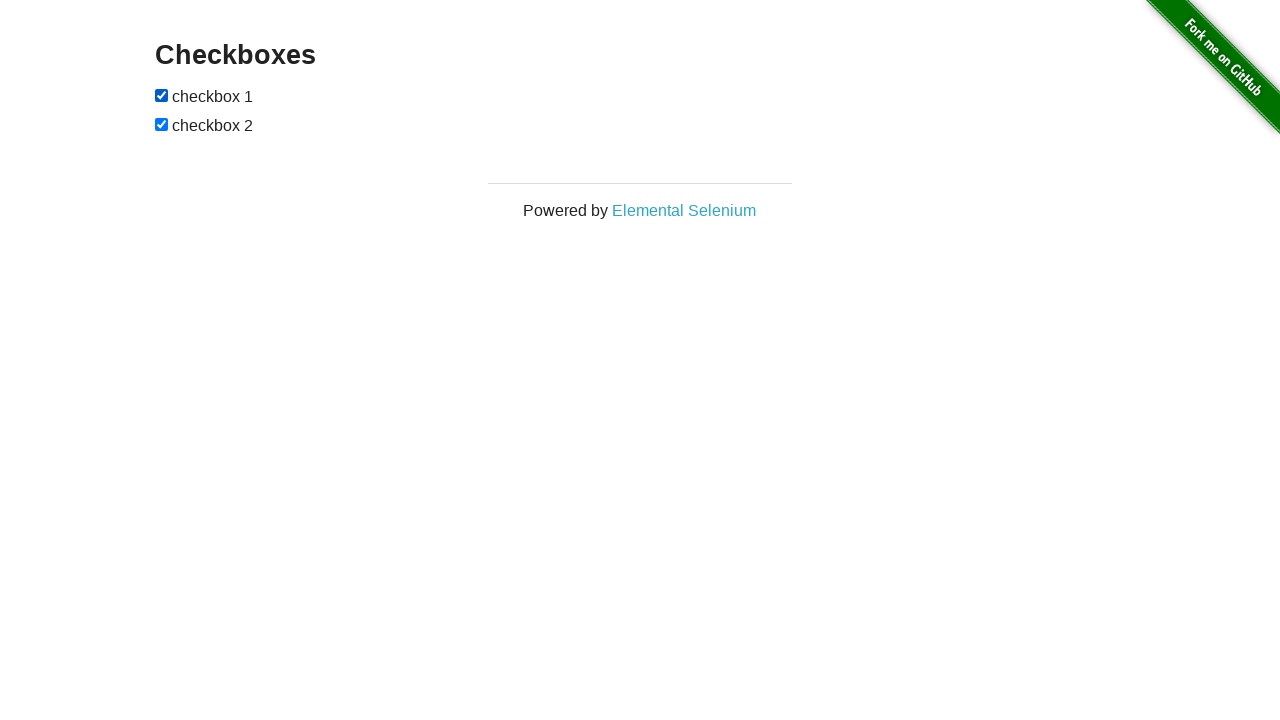

Located second checkbox element
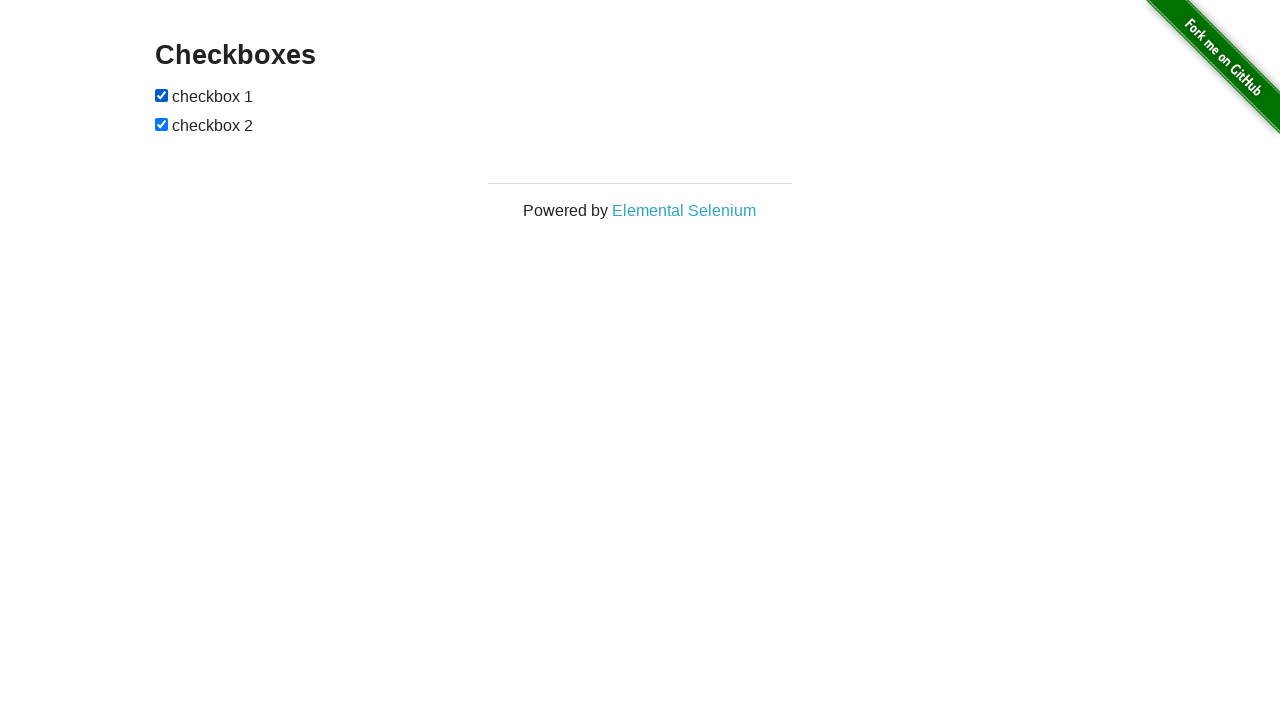

Second checkbox was already checked
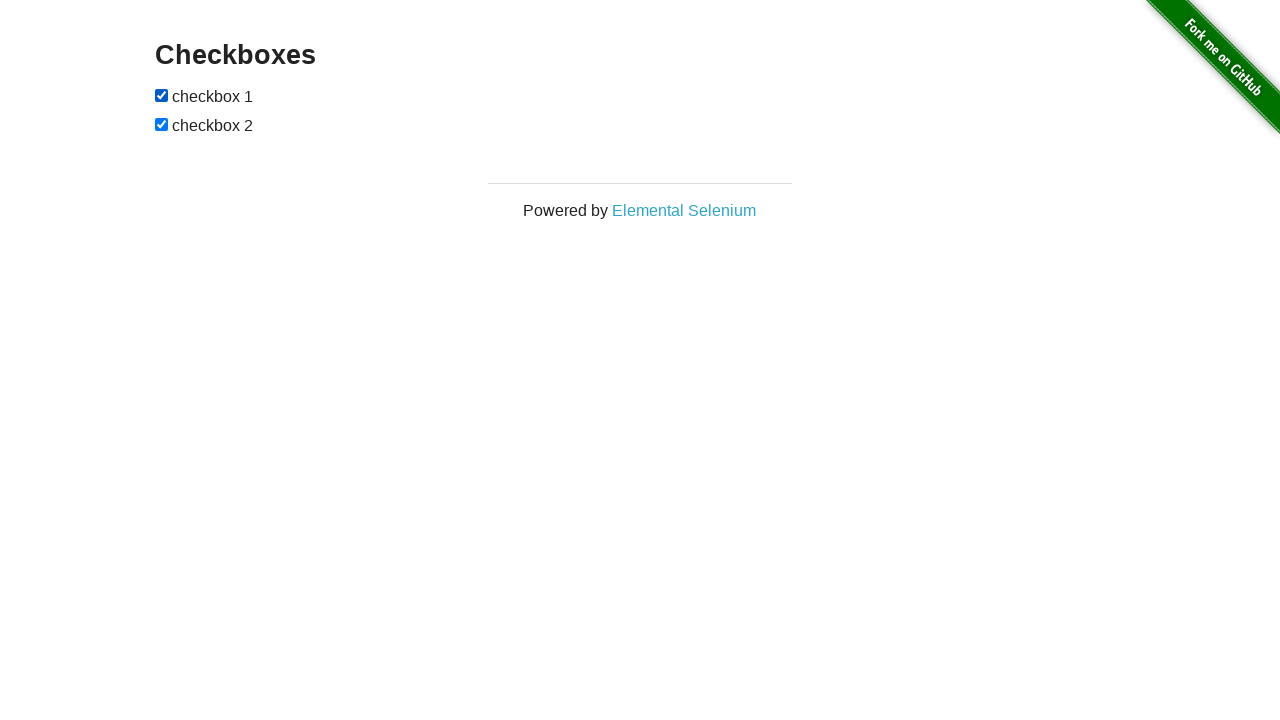

Both checkboxes are now selected
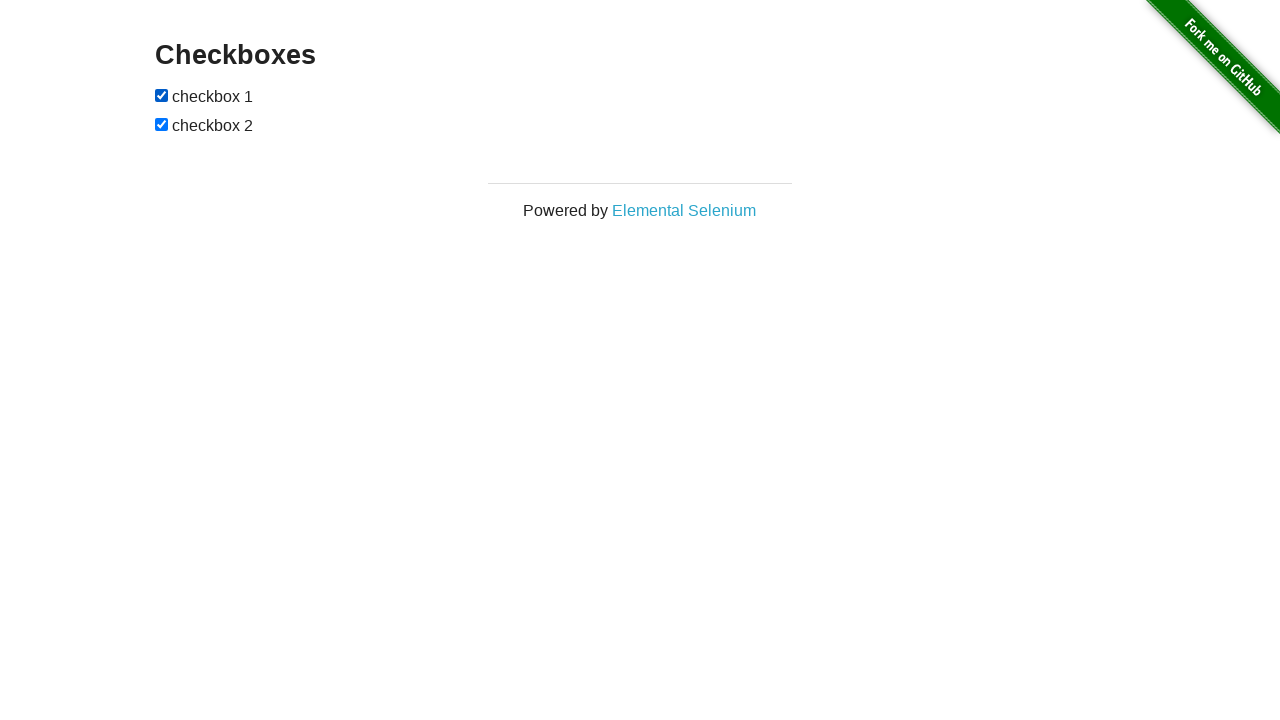

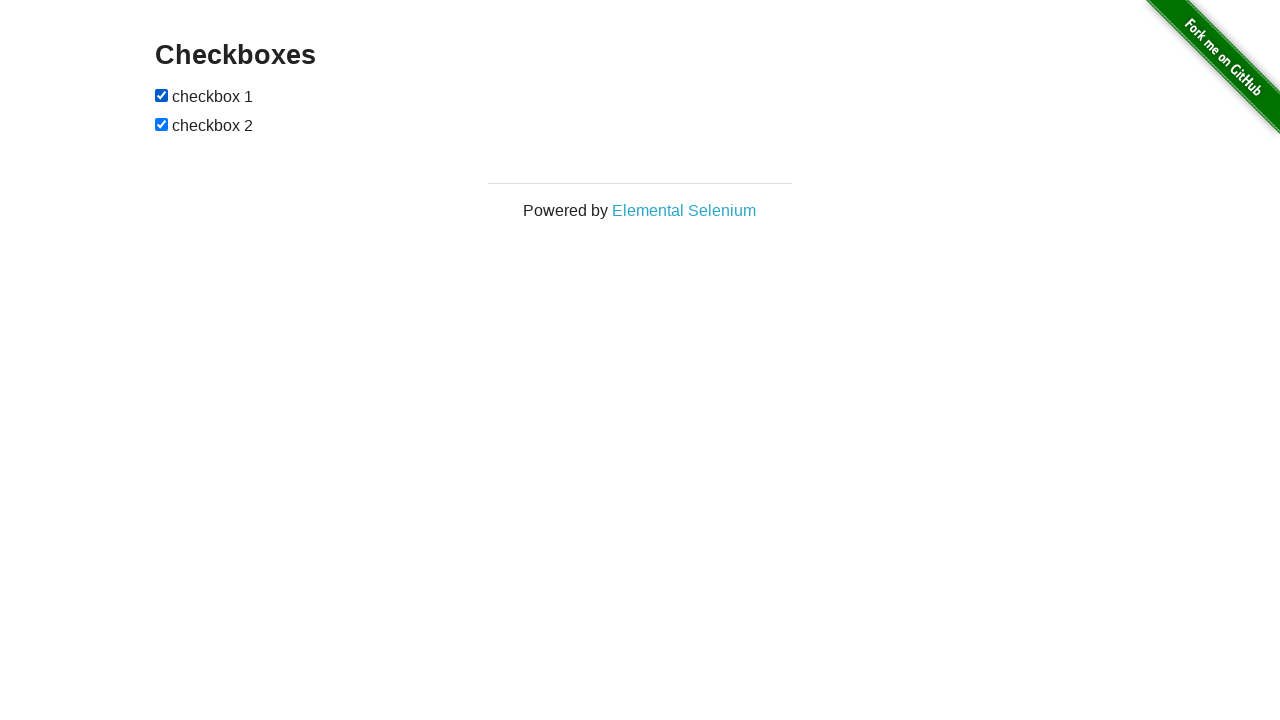